Tests form filling and copy-paste functionality by entering user information, copying the current address field, and pasting it into the permanent address field

Starting URL: https://demoqa.com/text-box

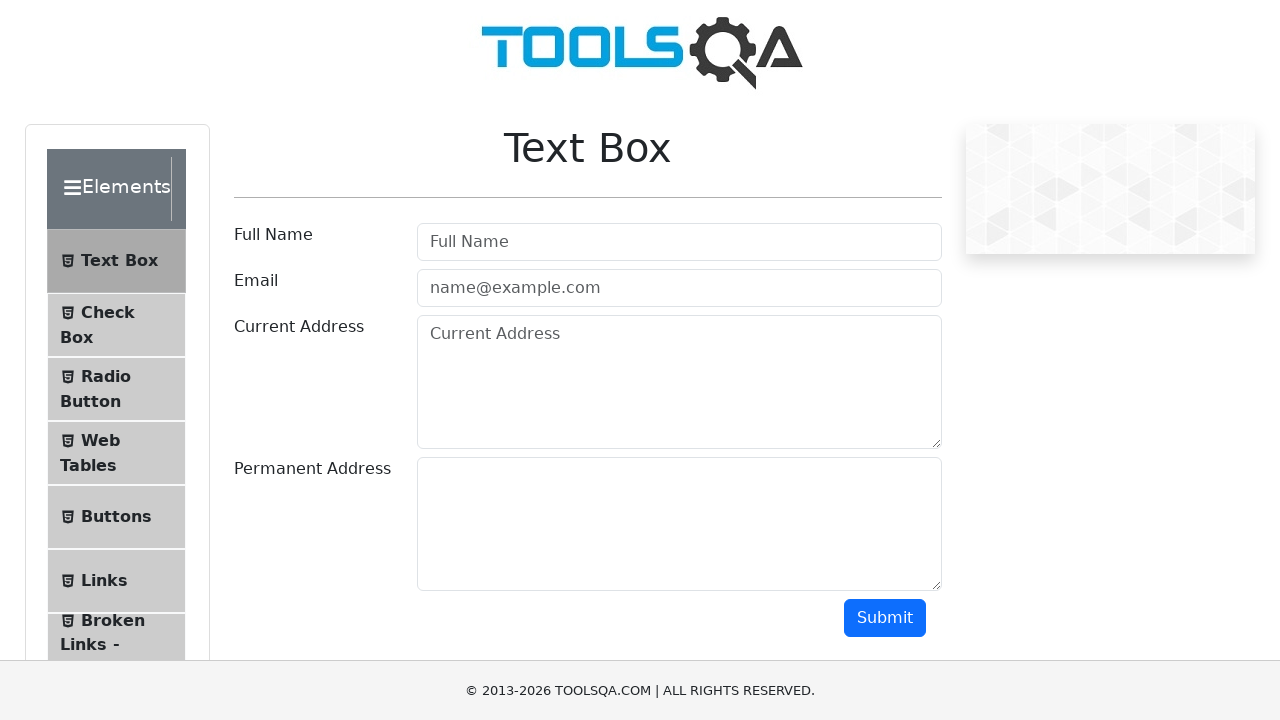

Filled userName field with 'Mr.Peter Haynes' on #userName
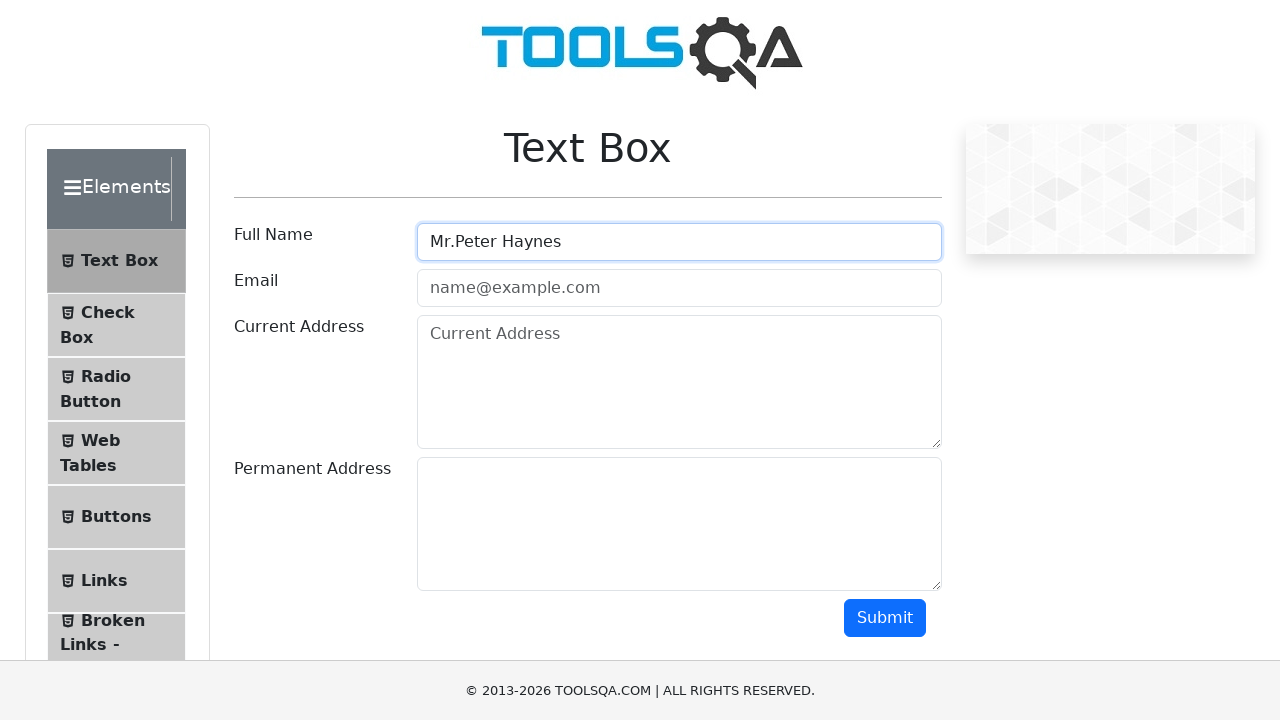

Filled userEmail field with 'PeterHaynes@toolsqa.com' on #userEmail
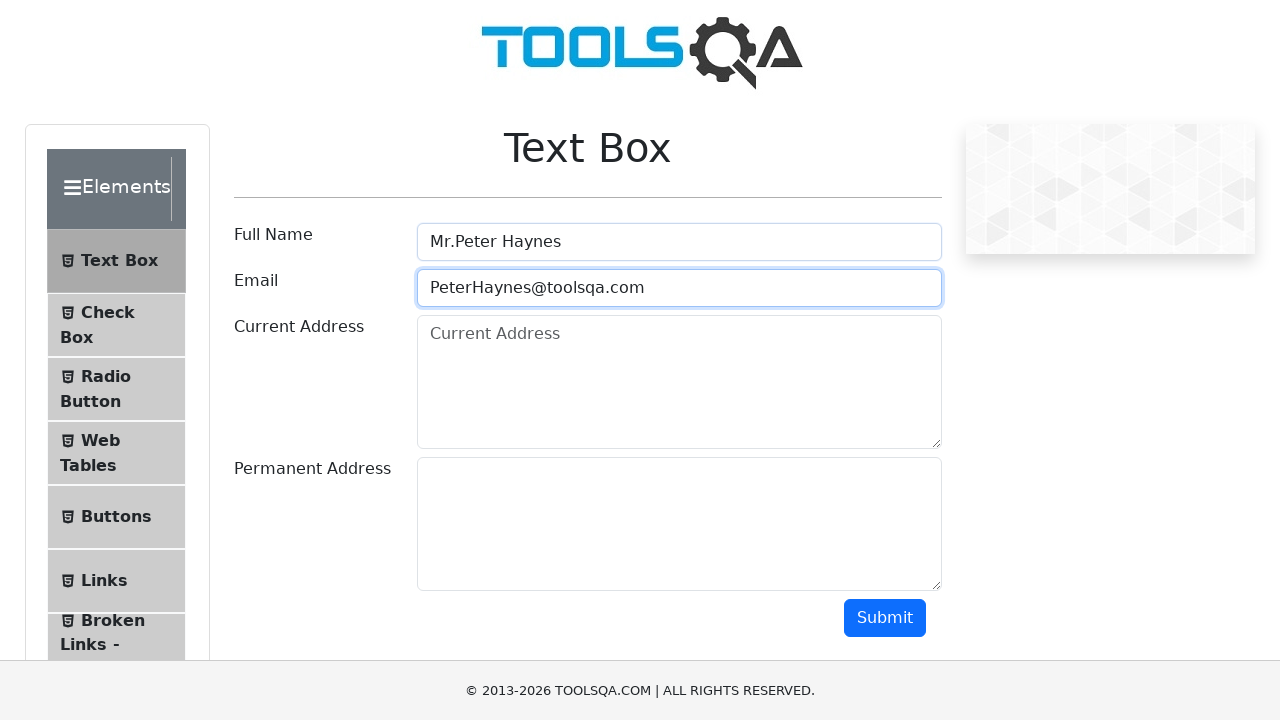

Filled currentAddress field with '43 School Lane London EC71 9GO' on #currentAddress
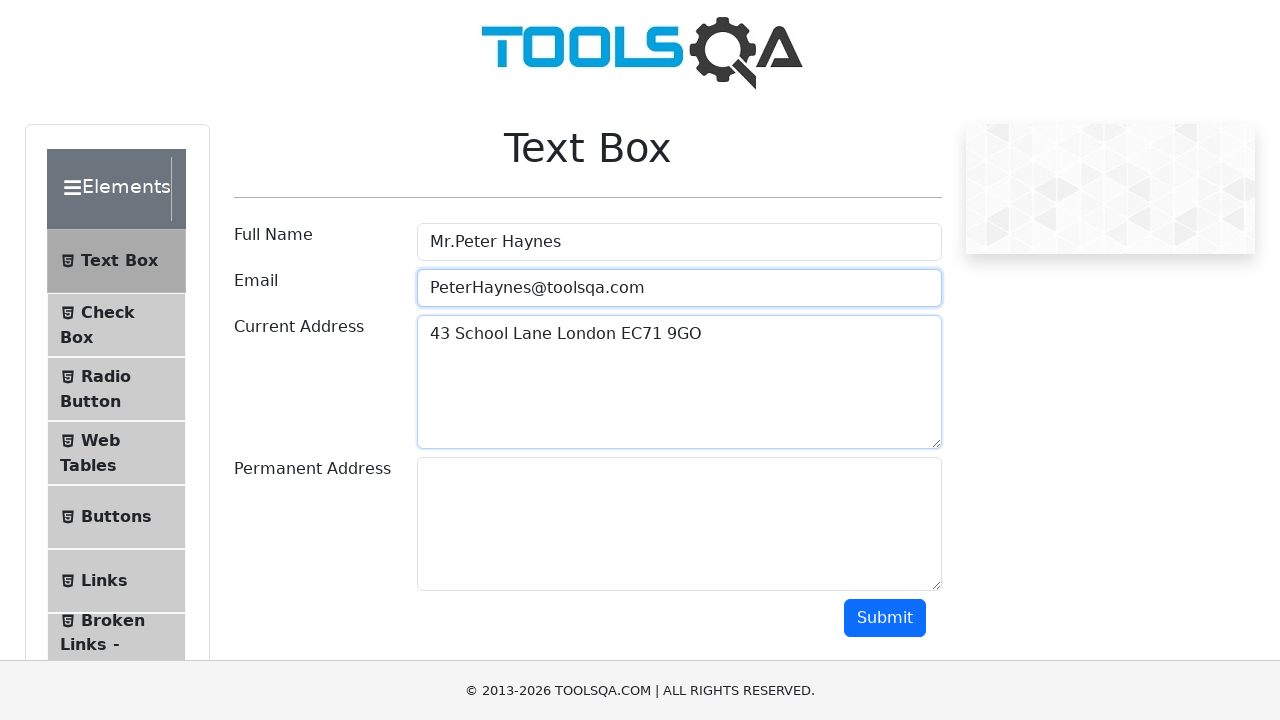

Focused on currentAddress field on #currentAddress
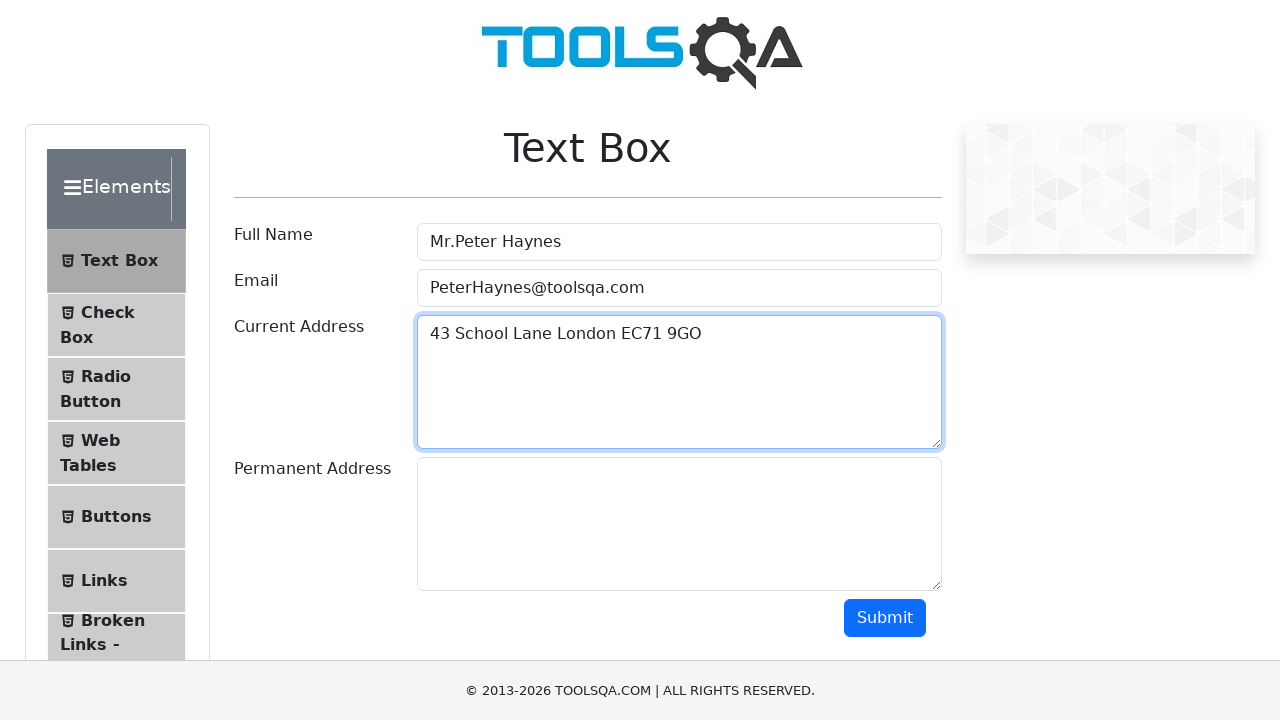

Selected all text in currentAddress field using Ctrl+A
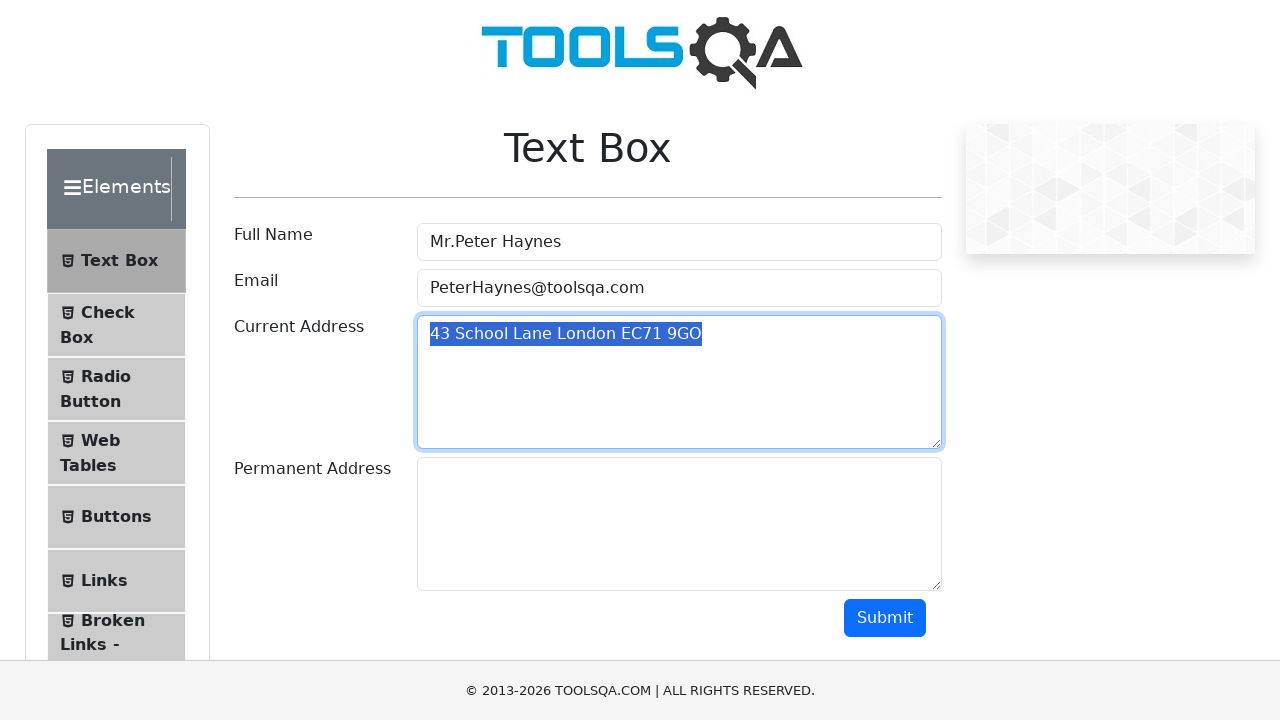

Copied currentAddress text using Ctrl+C
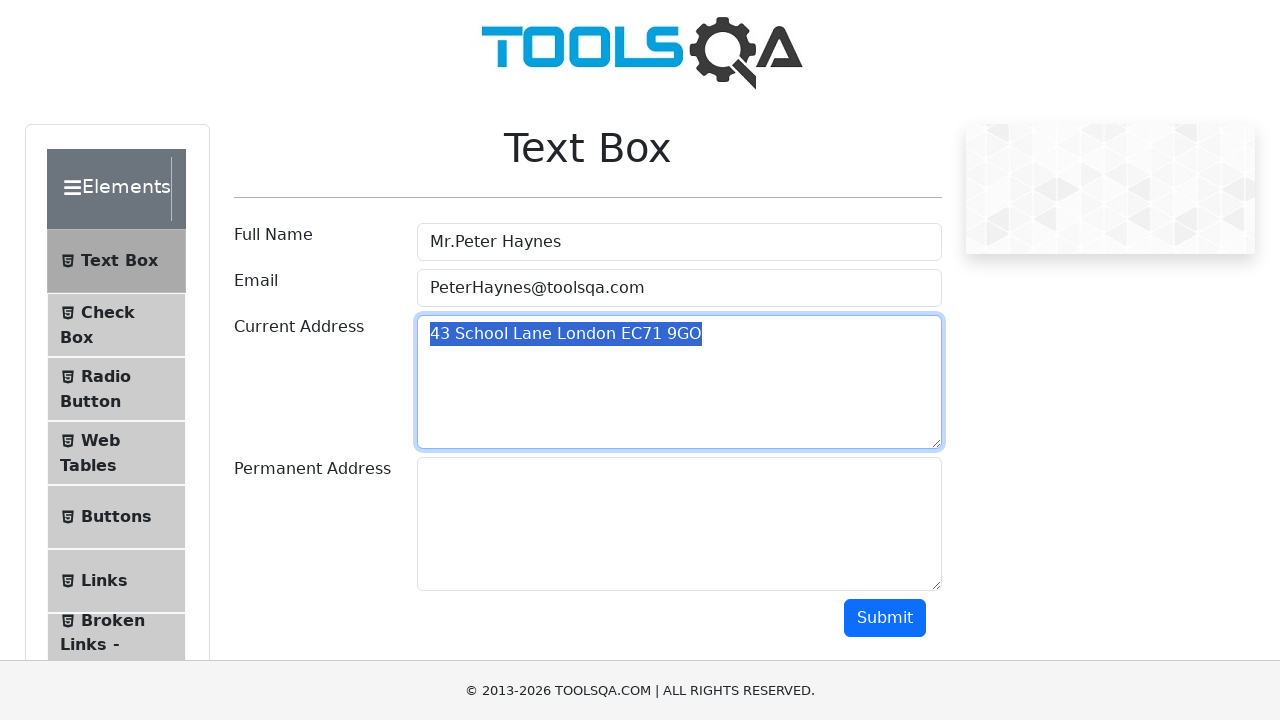

Focused on permanentAddress field on #permanentAddress
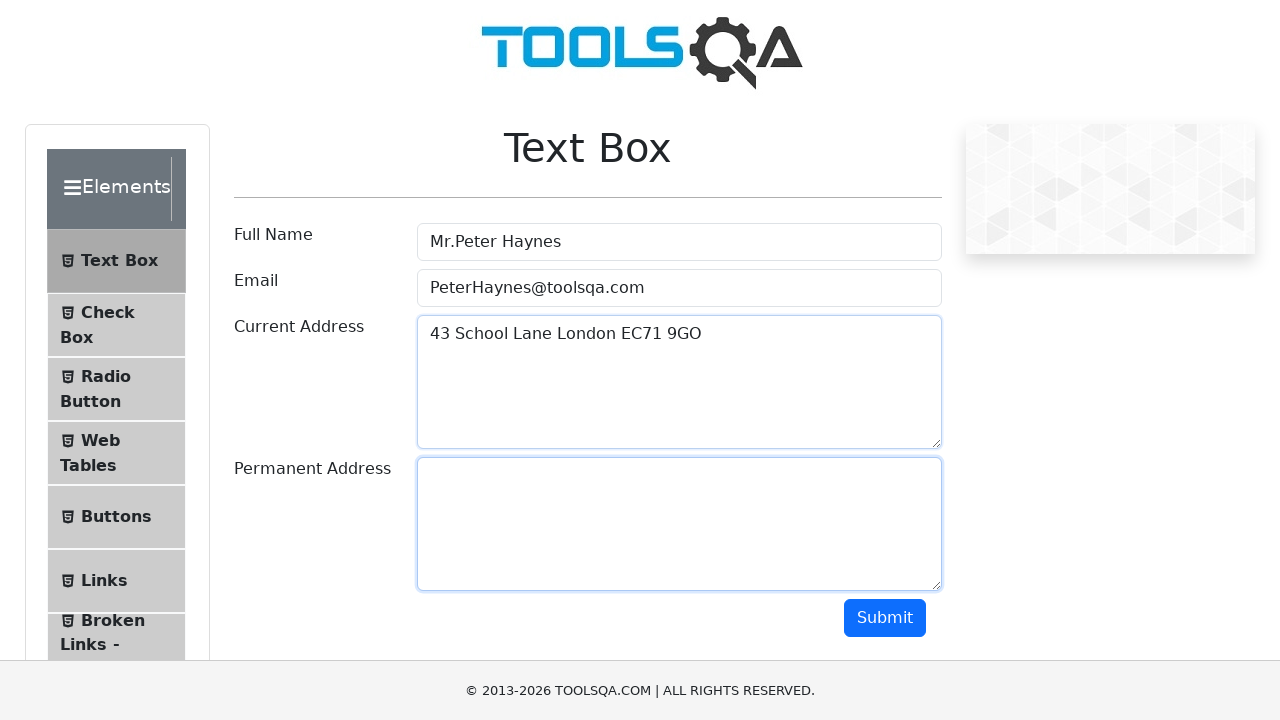

Pasted address text into permanentAddress field using Ctrl+V
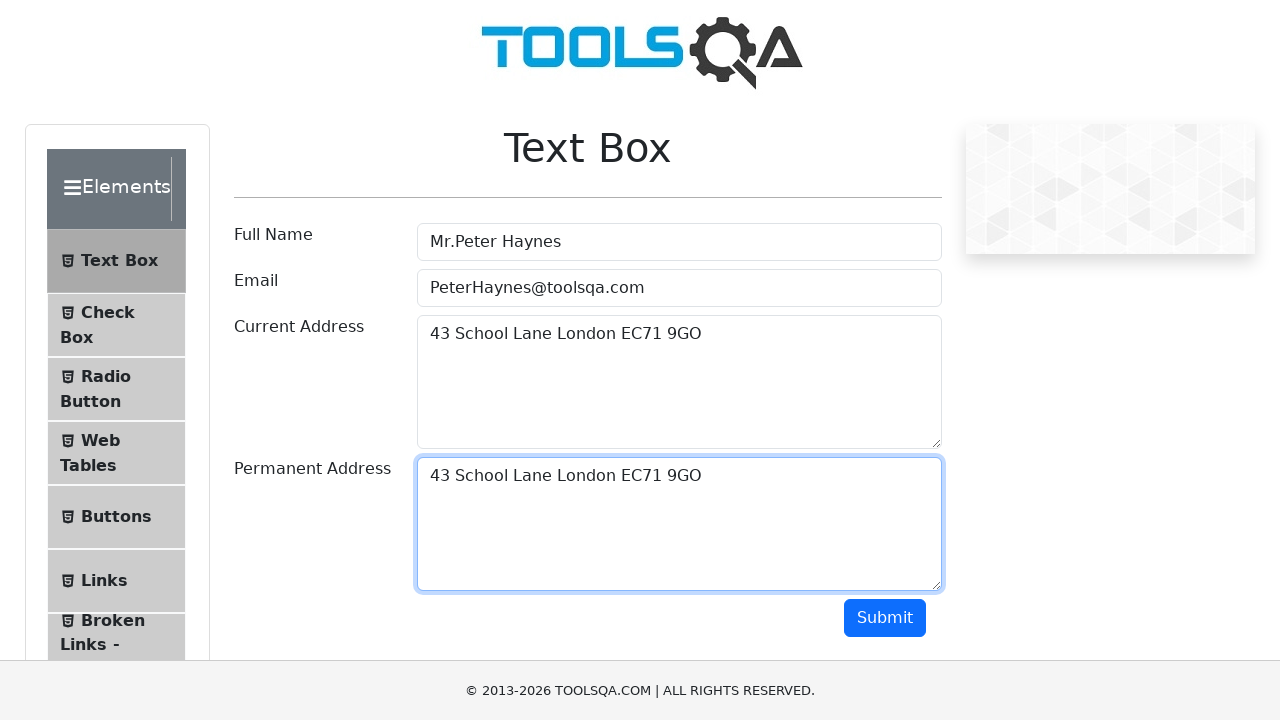

Retrieved currentAddress field value
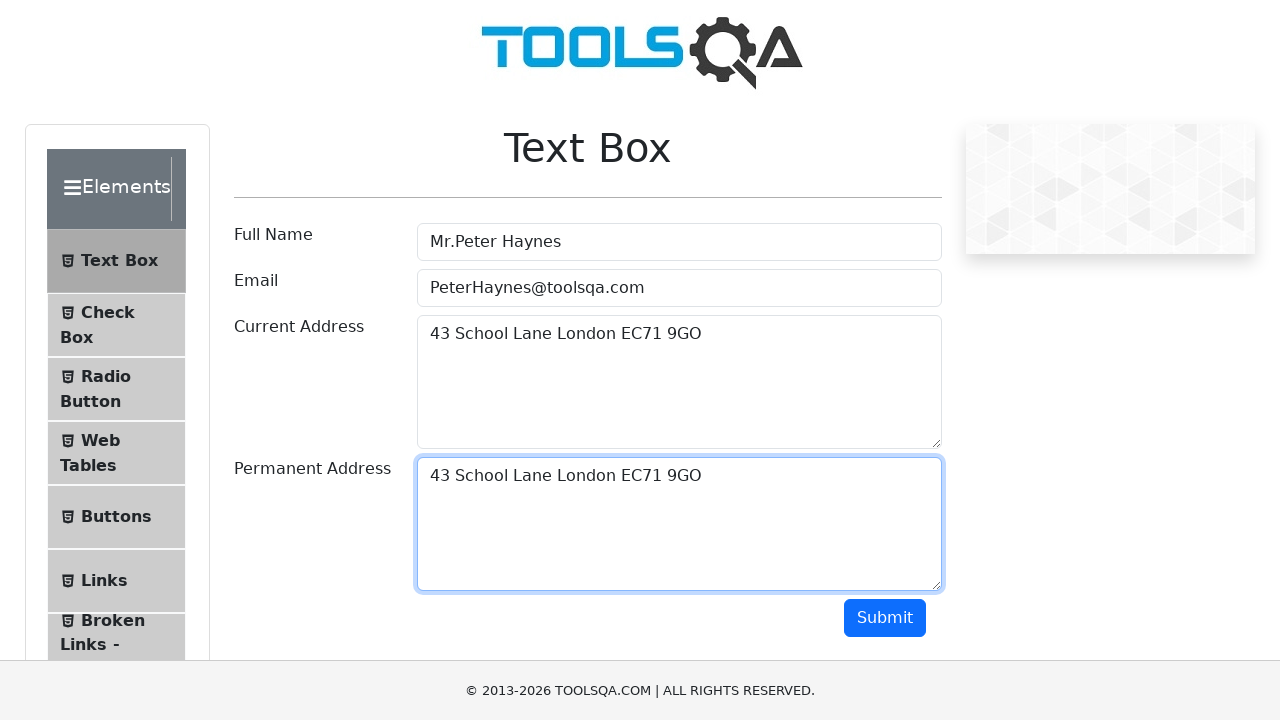

Retrieved permanentAddress field value
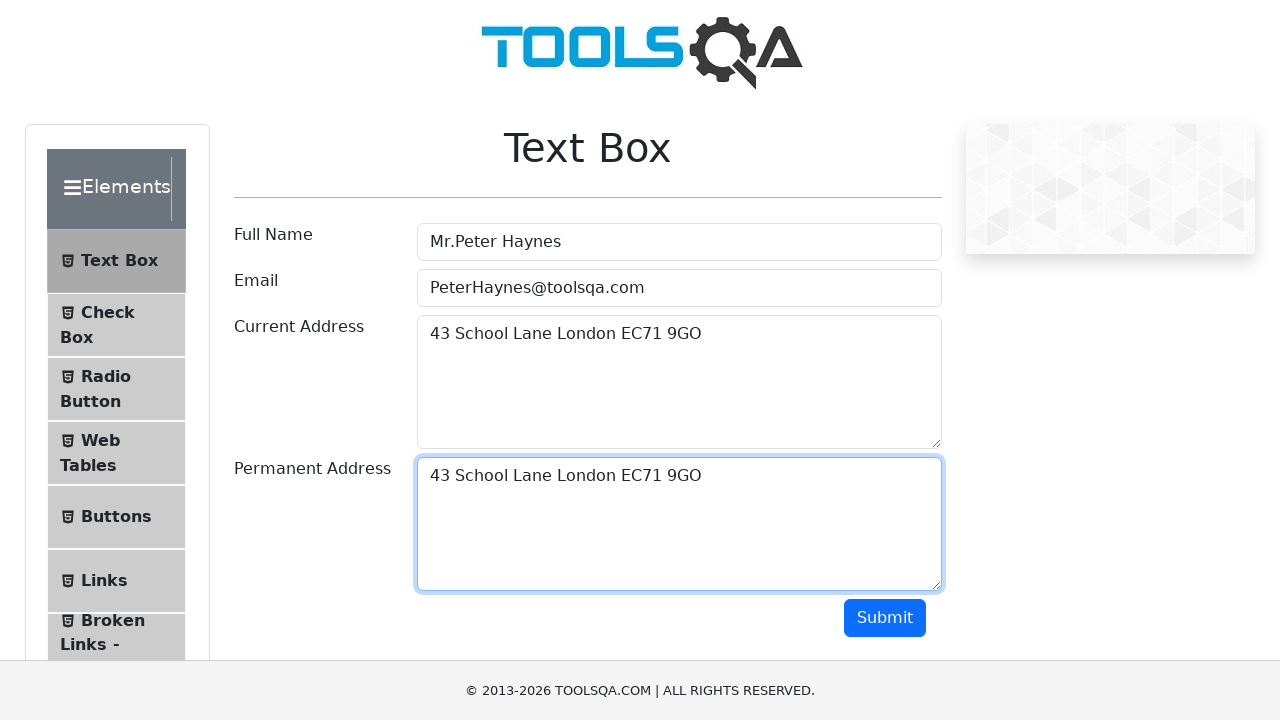

Verified that currentAddress and permanentAddress values match
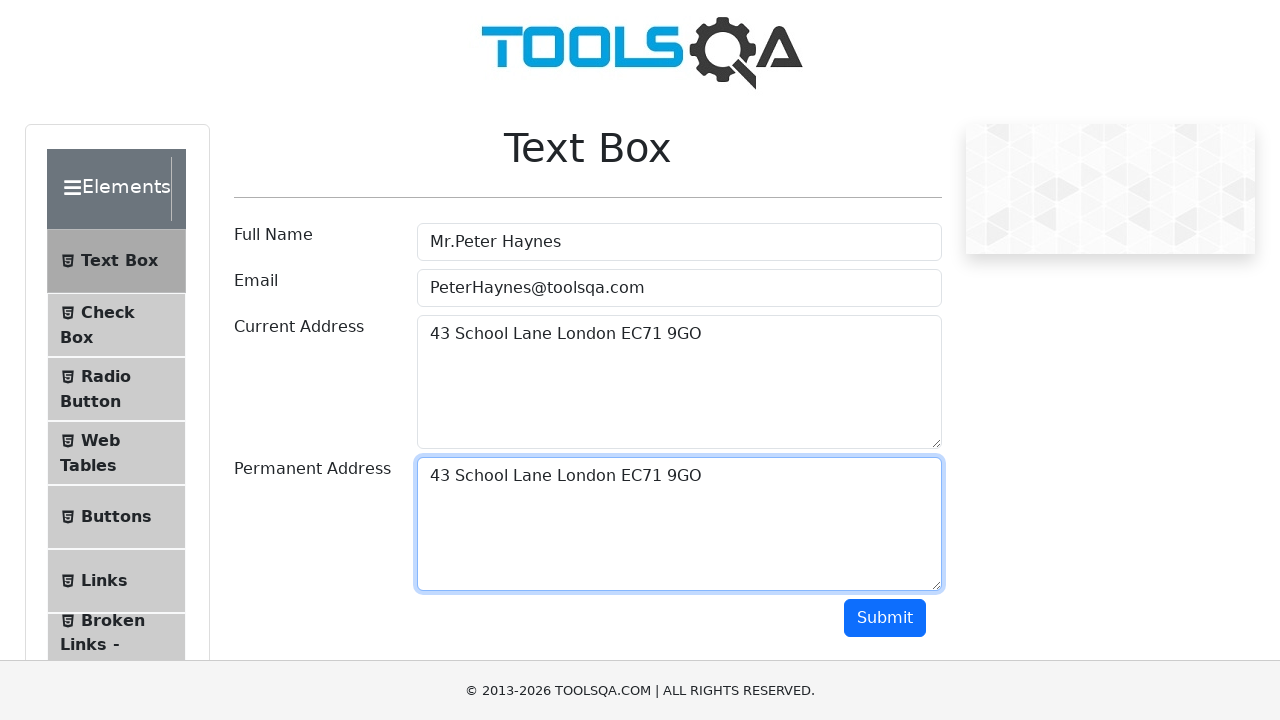

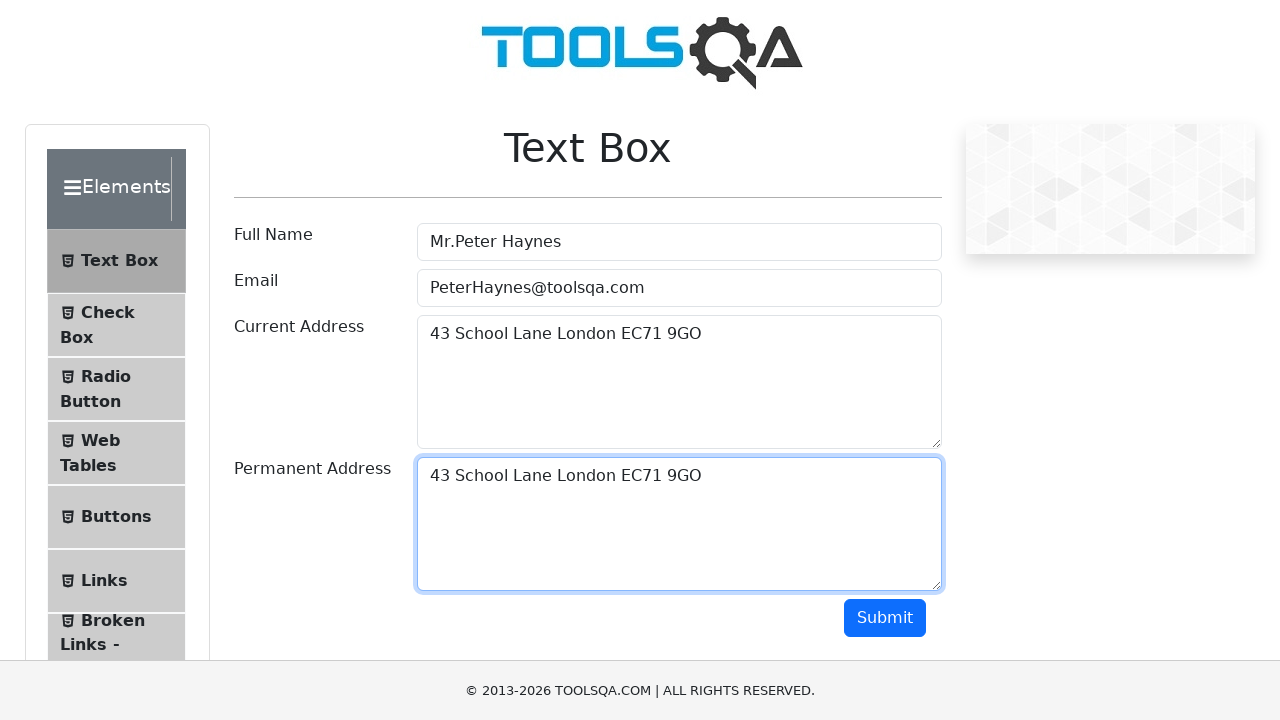